Tests a text box form element by filling in a username field and verifying element attributes

Starting URL: https://demoqa.com/text-box

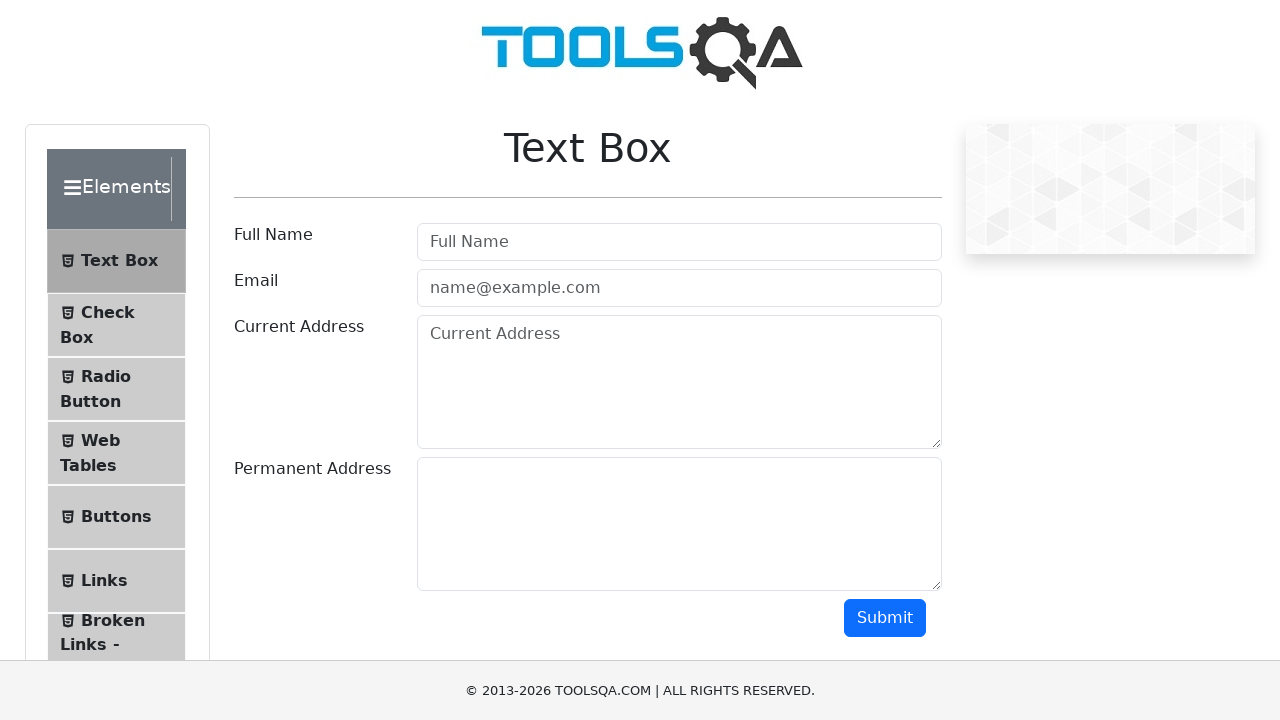

Filled username field with 'fullname tejaswini' on #userName
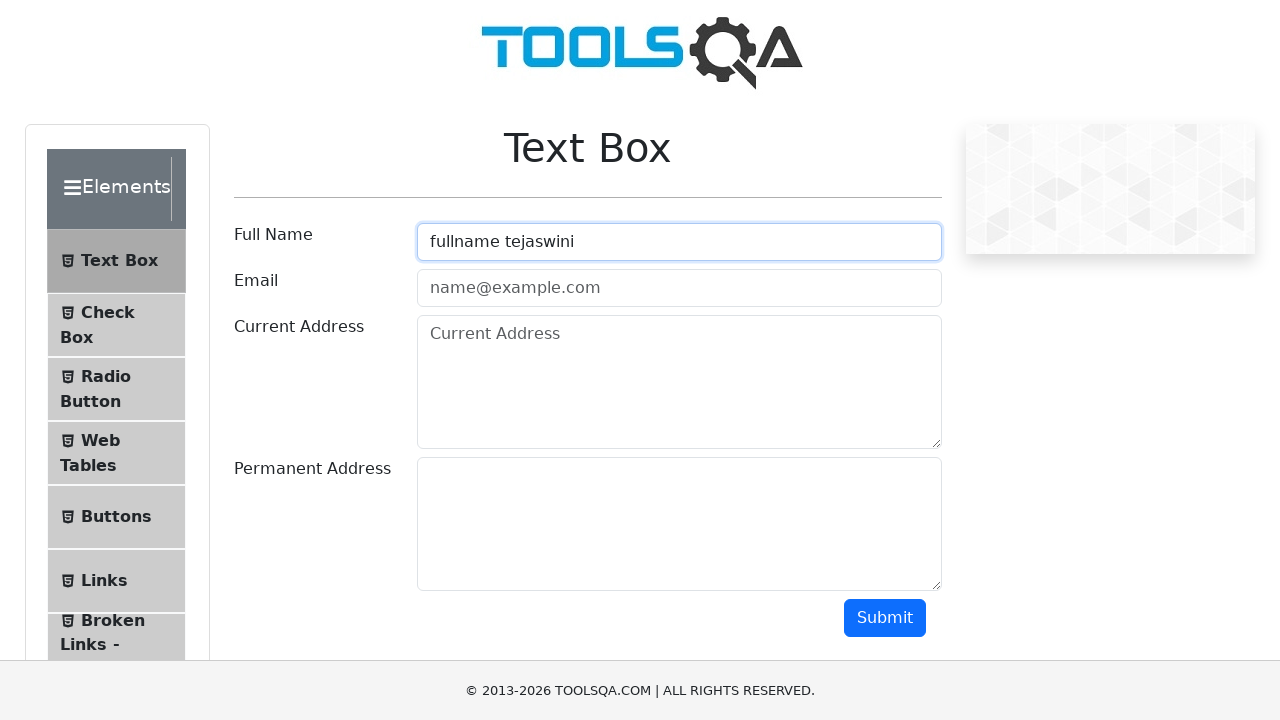

Verified username field element is present
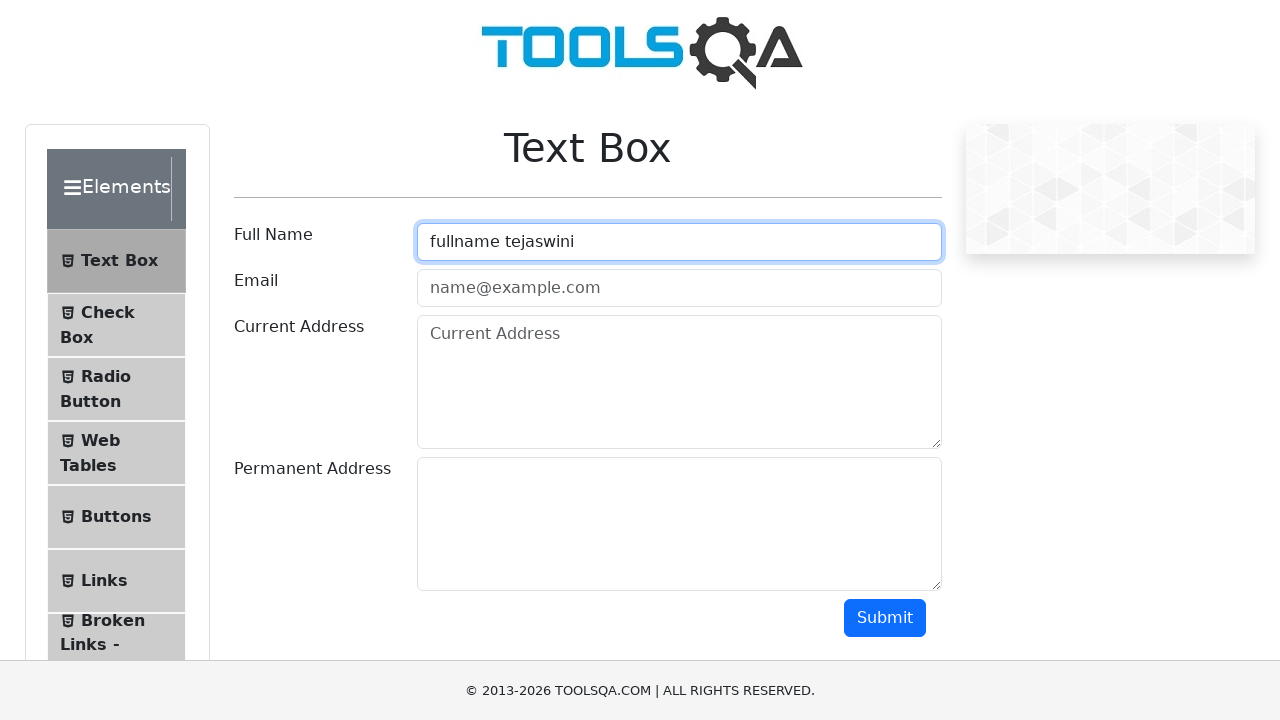

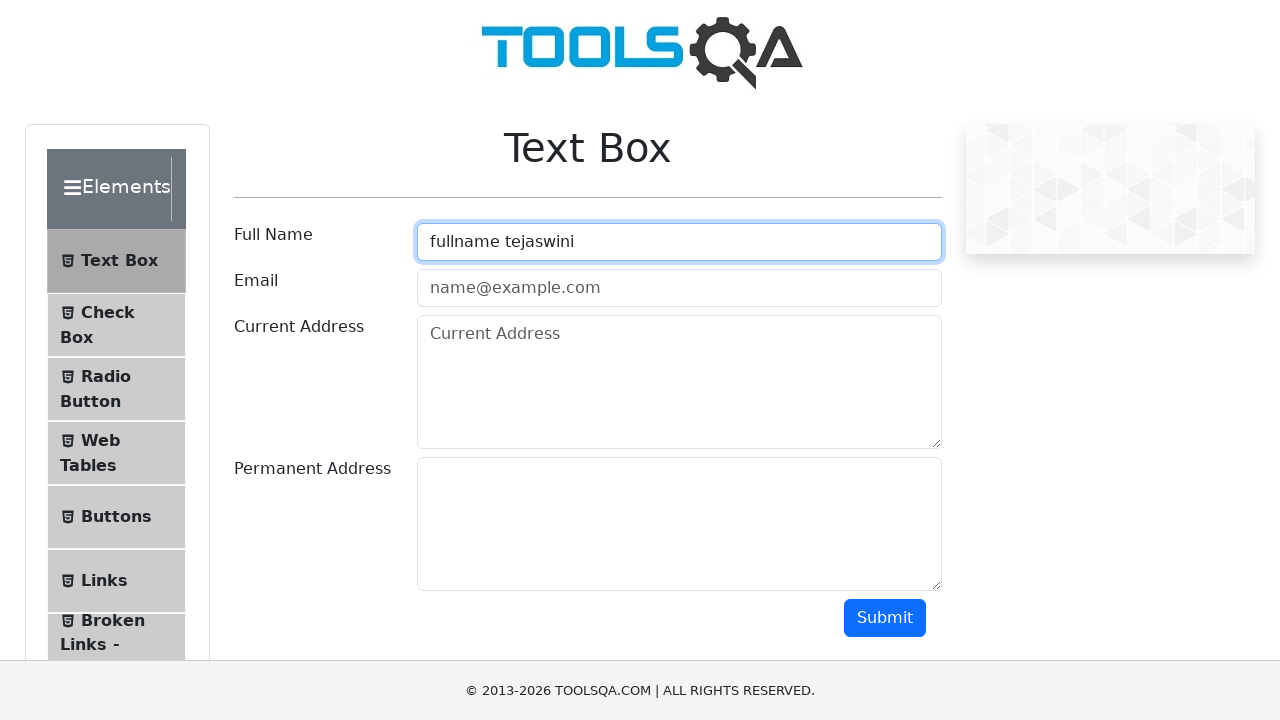